Selects an option from a dropdown menu and verifies the selection

Starting URL: https://rahulshettyacademy.com/AutomationPractice/

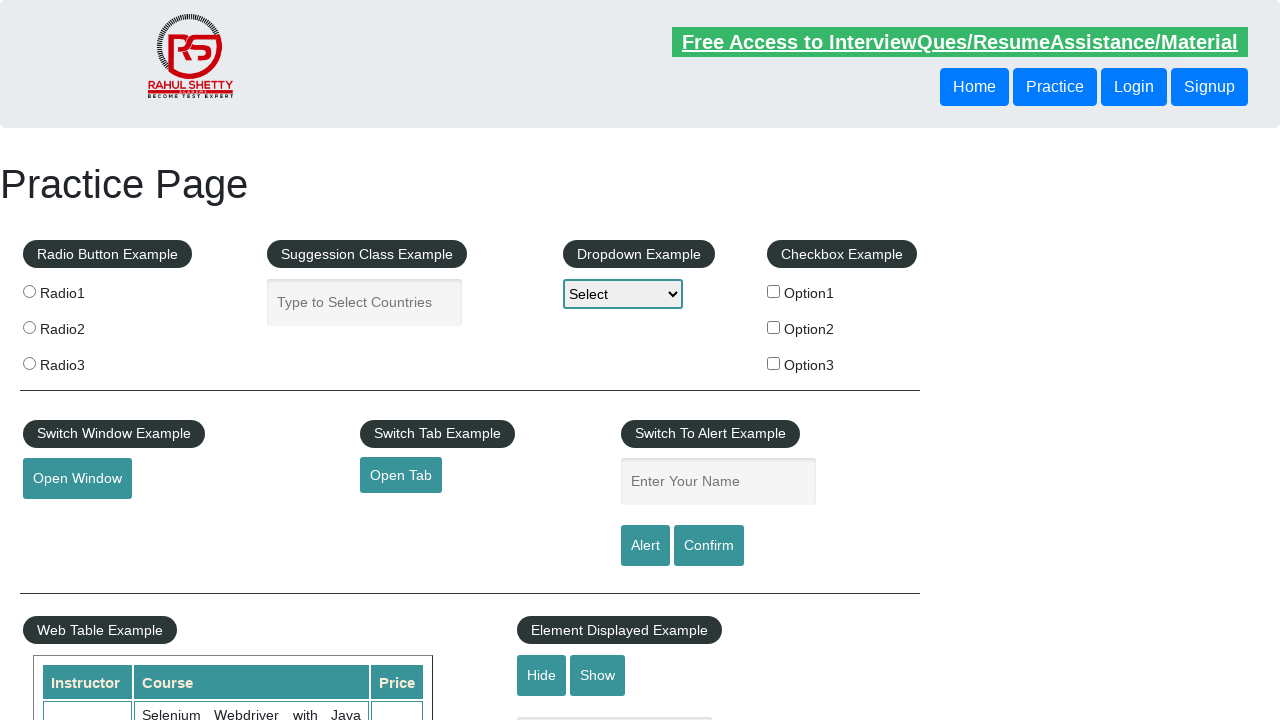

Navigated to AutomationPractice page
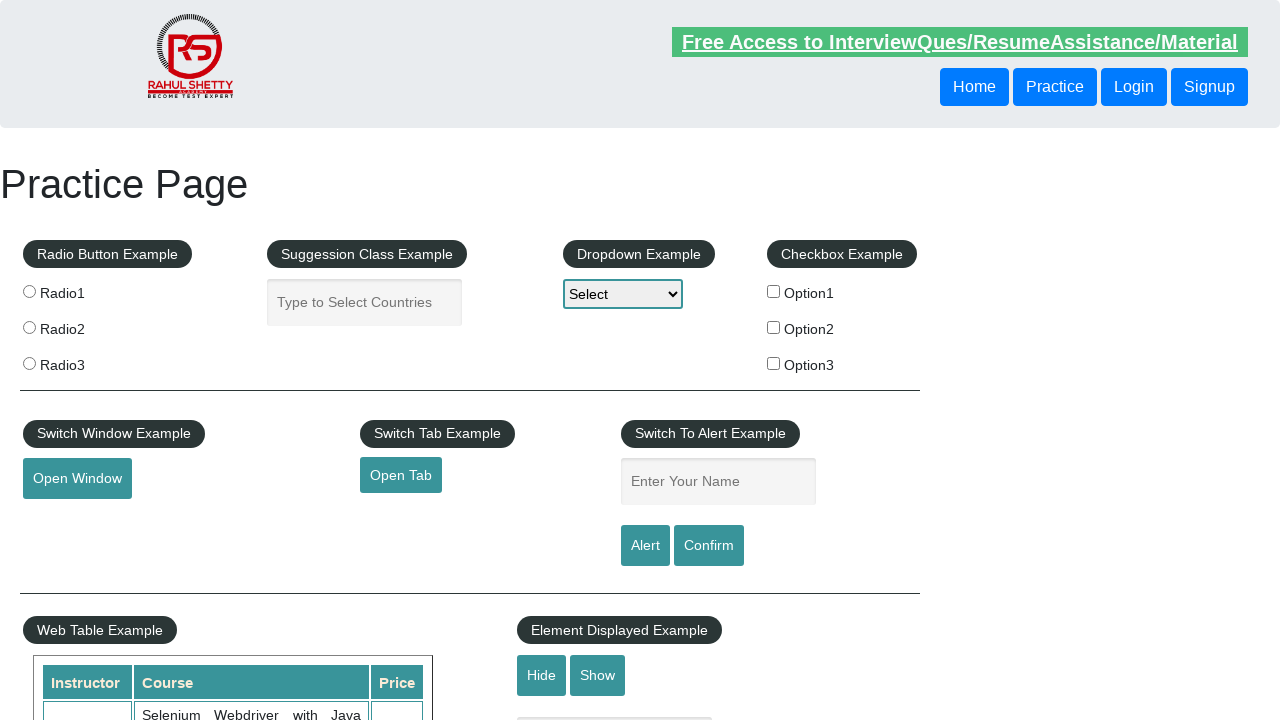

Selected Option2 from dropdown menu on #dropdown-class-example
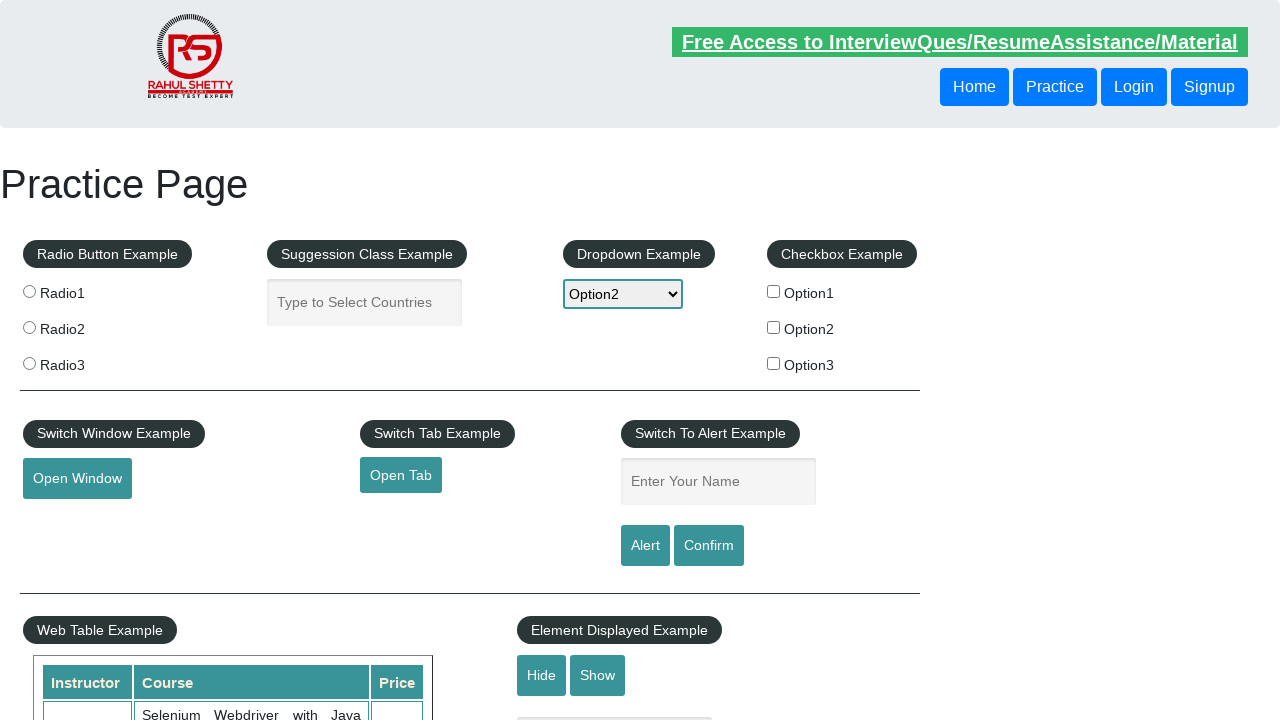

Retrieved selected dropdown value
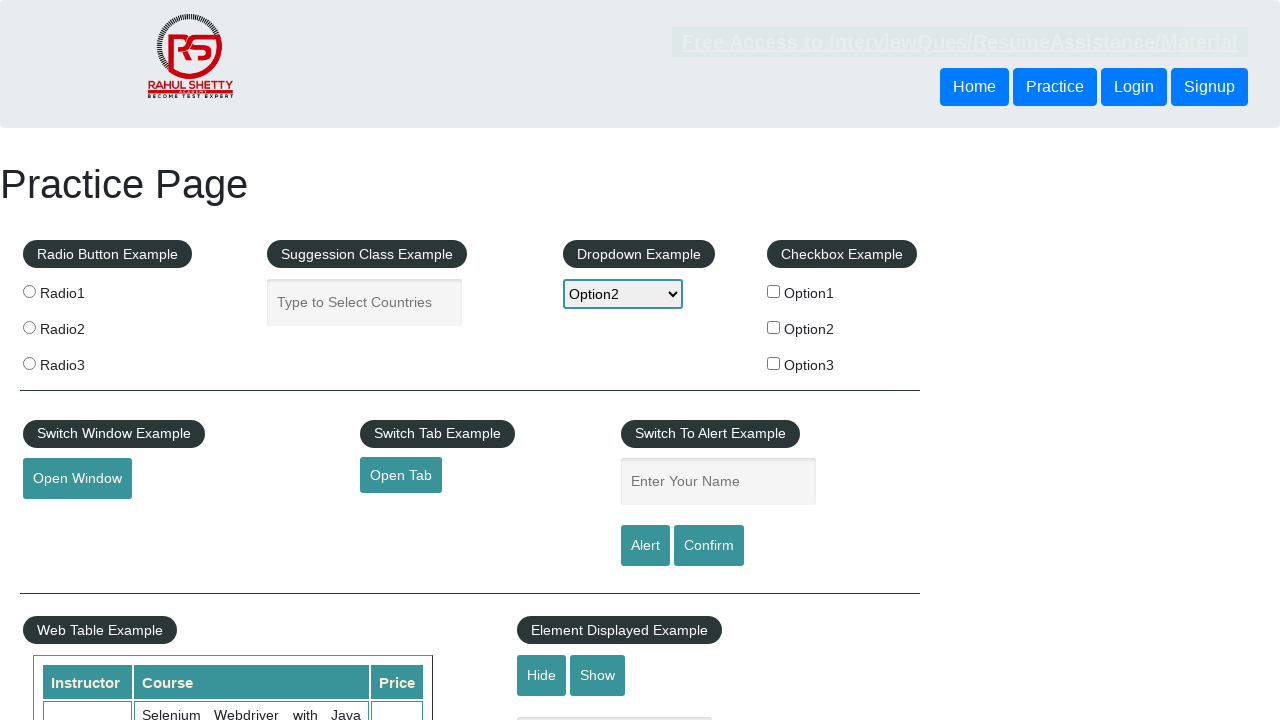

Verified that Option2 (option2) was correctly selected
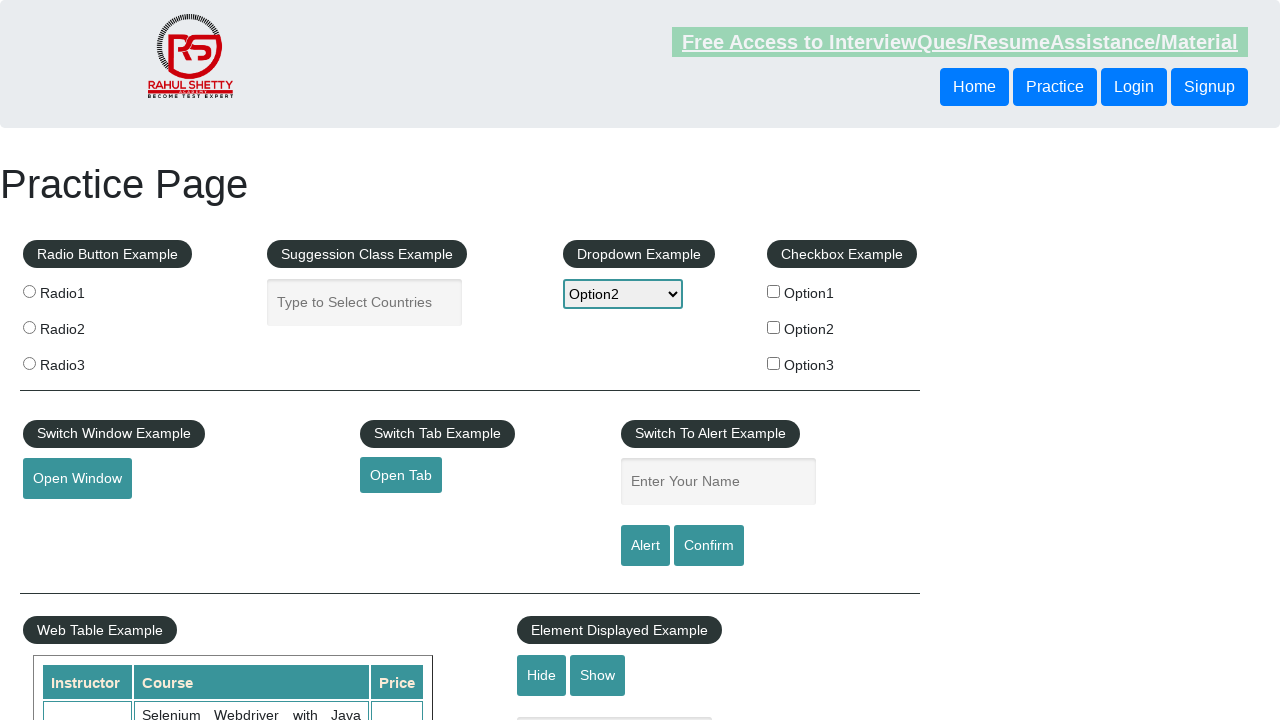

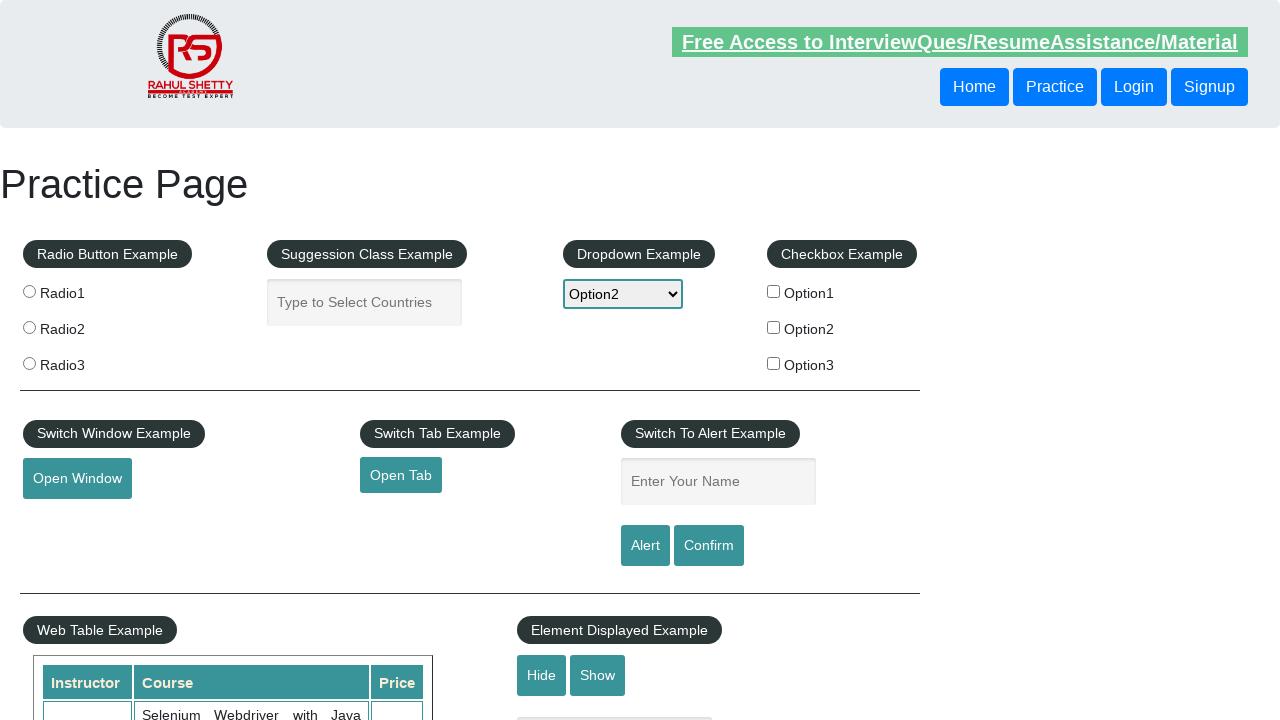